Tests domain availability search on registro.br by entering a domain name and submitting the search form

Starting URL: https://registro.br/

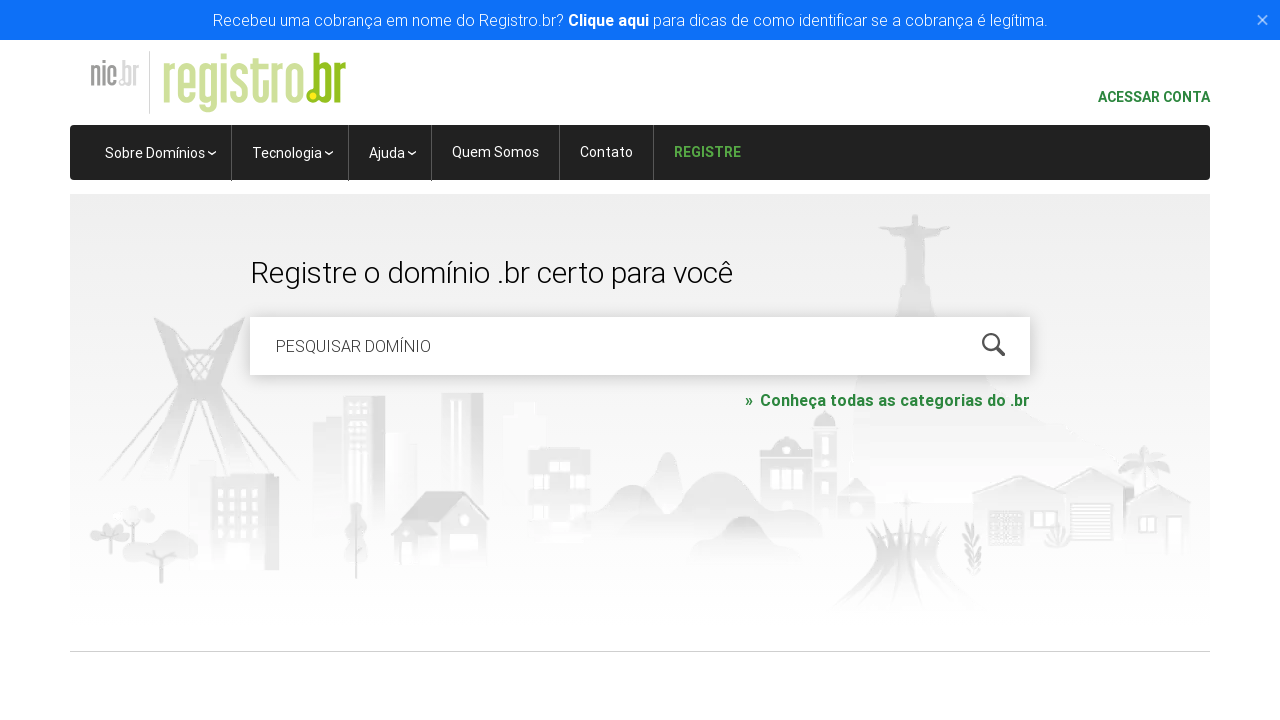

Filled domain search field with 'robo.python.com.br' on #is-avail-field
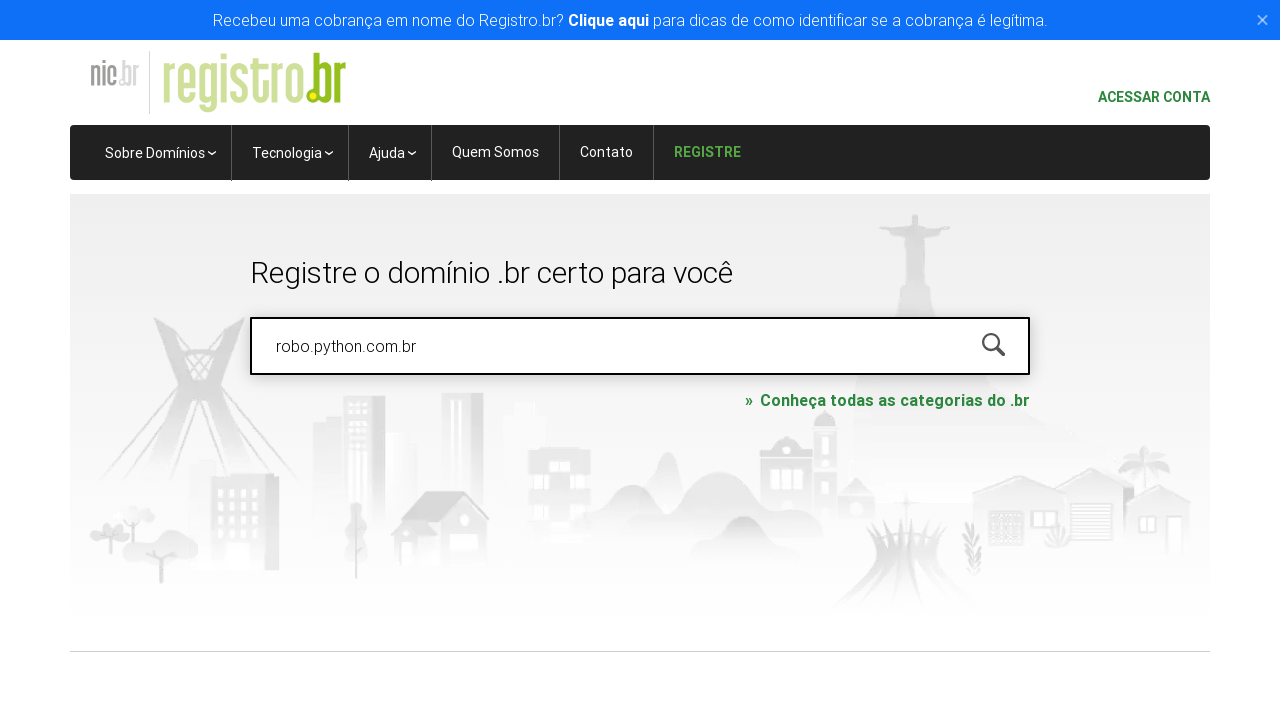

Pressed Enter to submit domain availability search on #is-avail-field
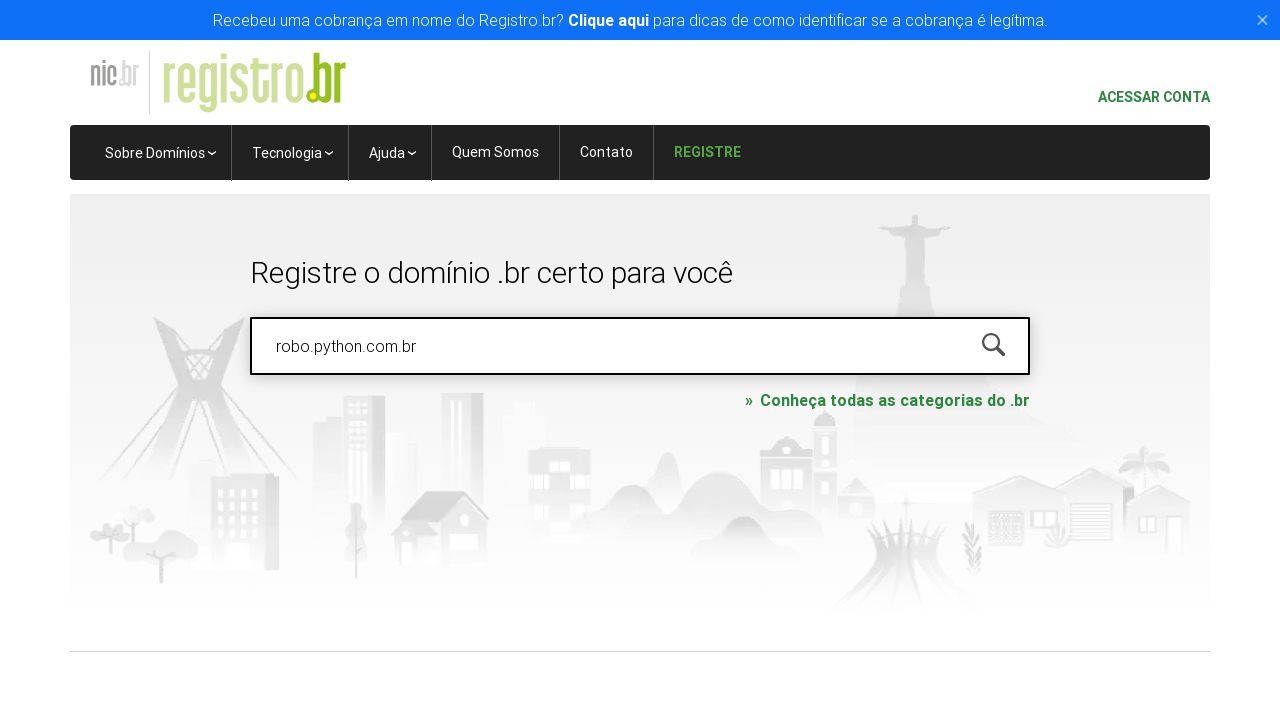

Waited for search results to load (networkidle)
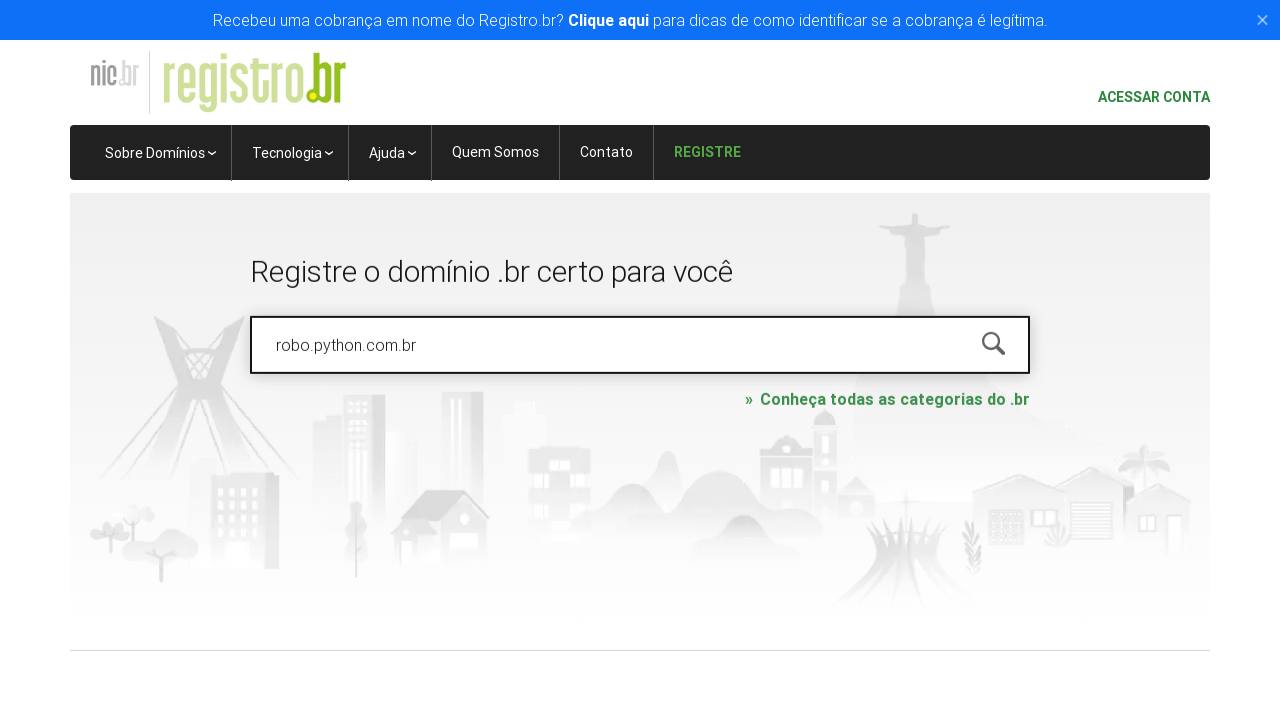

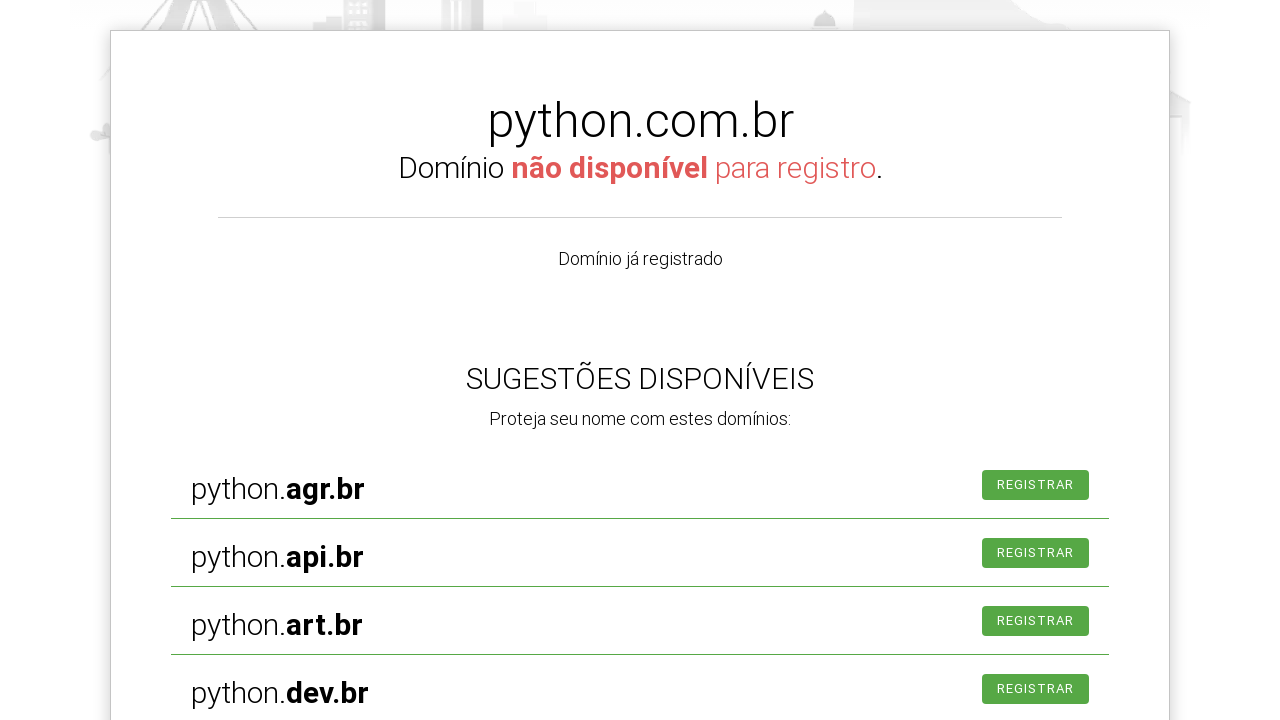